Fills out the DemoQA practice form with personal information including first name, last name, email, gender selection, mobile number, and date of birth picker interaction

Starting URL: https://demoqa.com/automation-practice-form

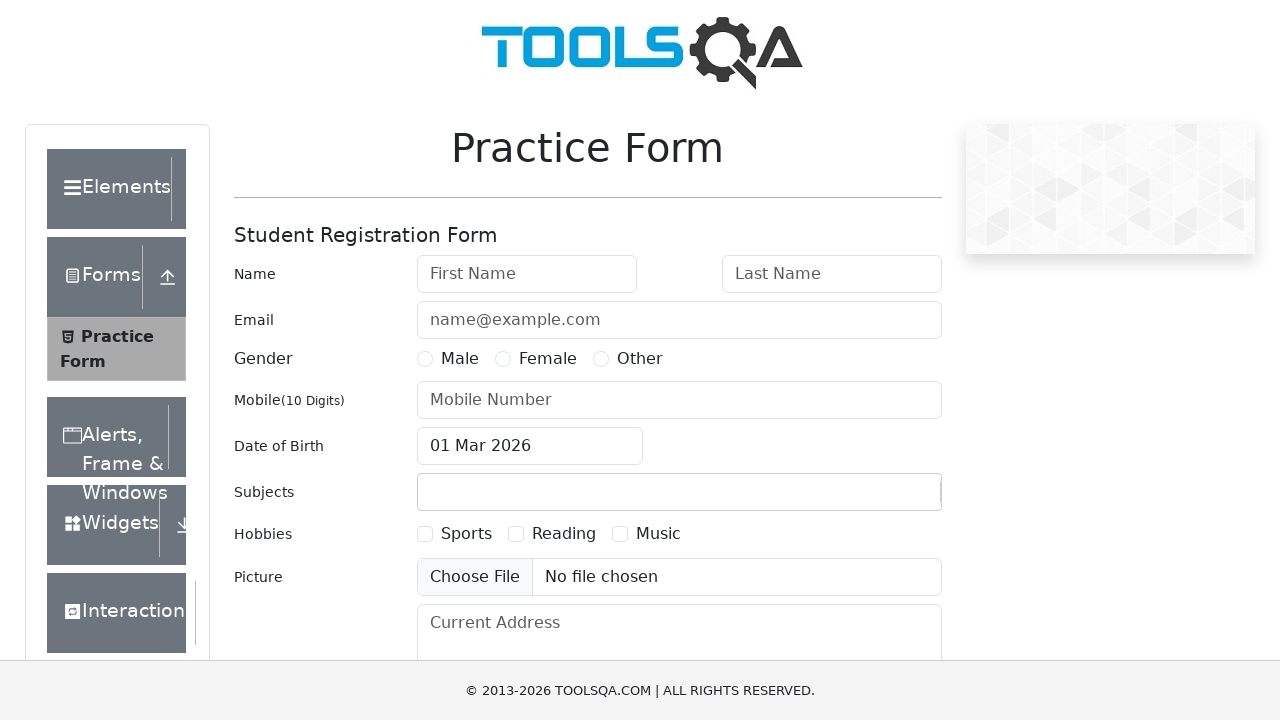

Filled first name field with 'Michael' on #firstName
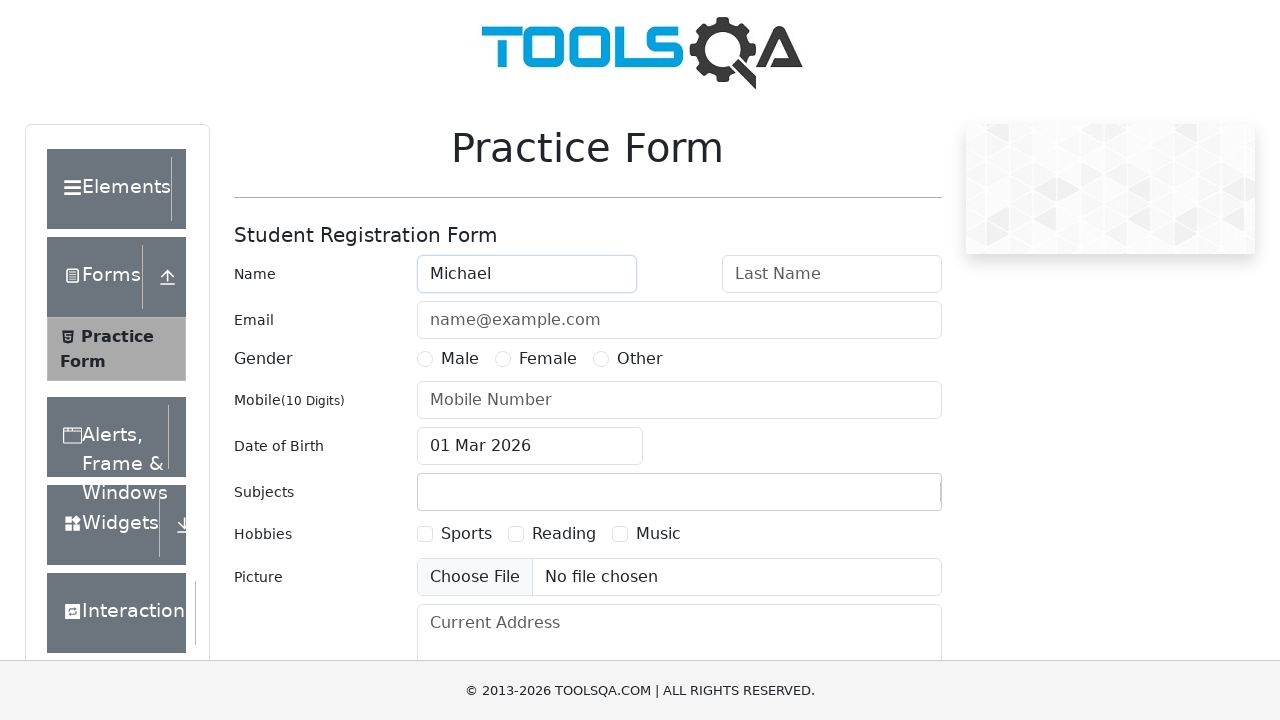

Filled last name field with 'Johnson' on #lastName
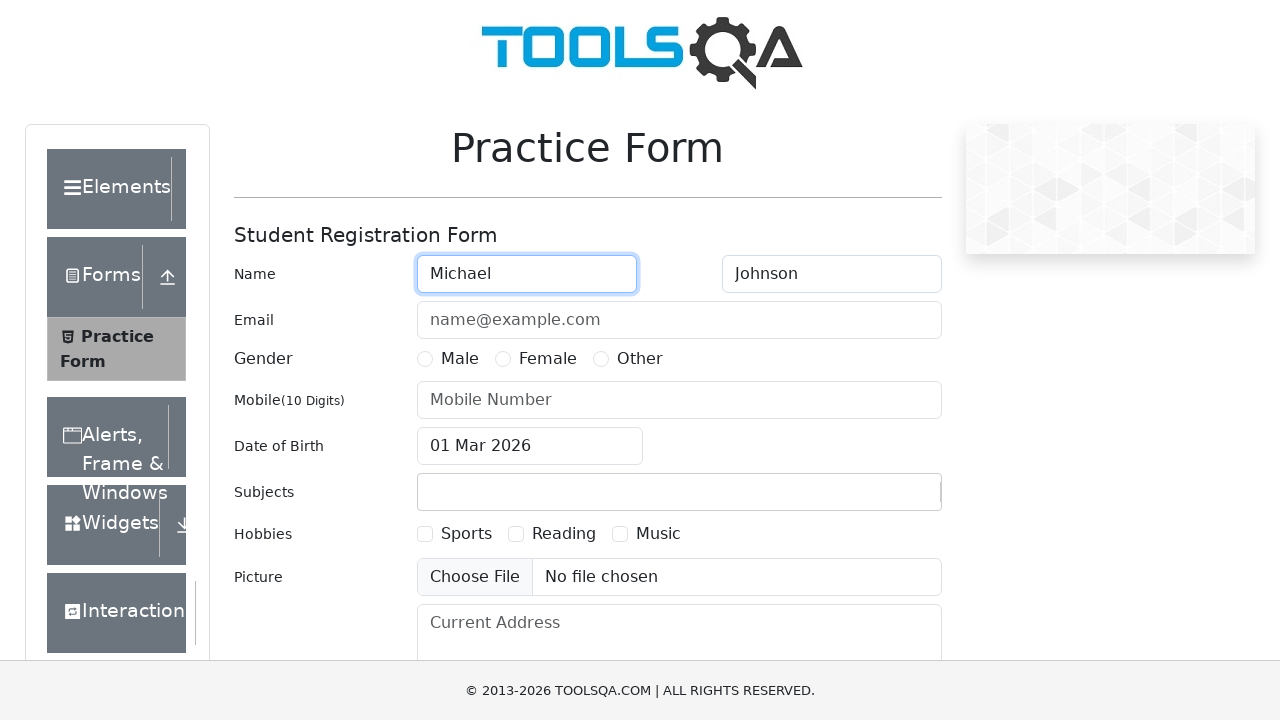

Filled email field with 'michael.johnson@example.com' on #userEmail
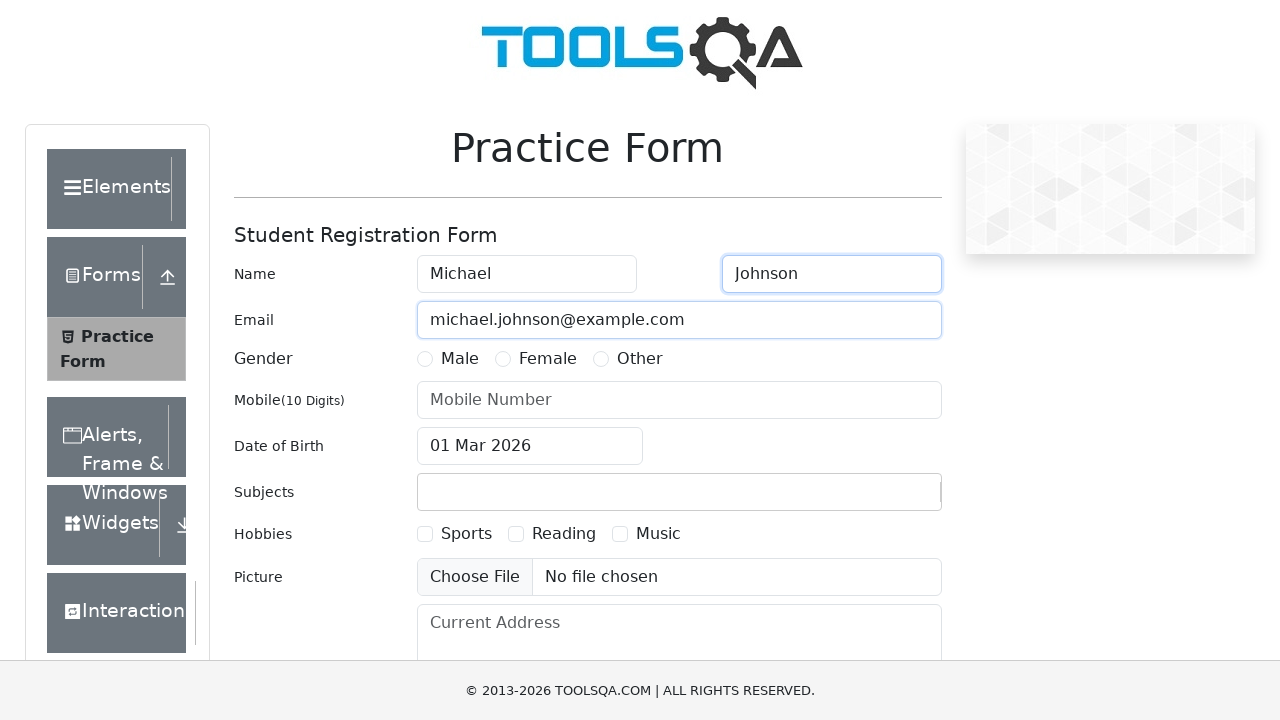

Selected Male gender option at (460, 359) on label[for='gender-radio-1']
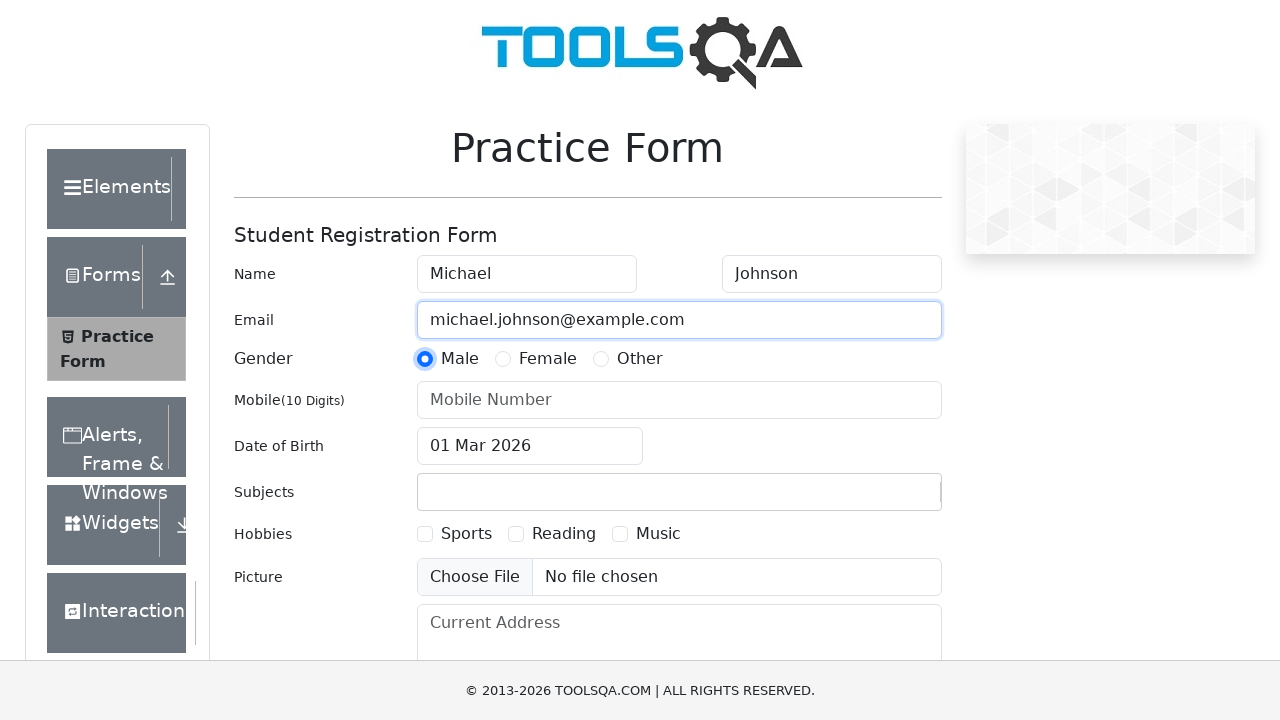

Filled mobile number field with '5551234567' on #userNumber
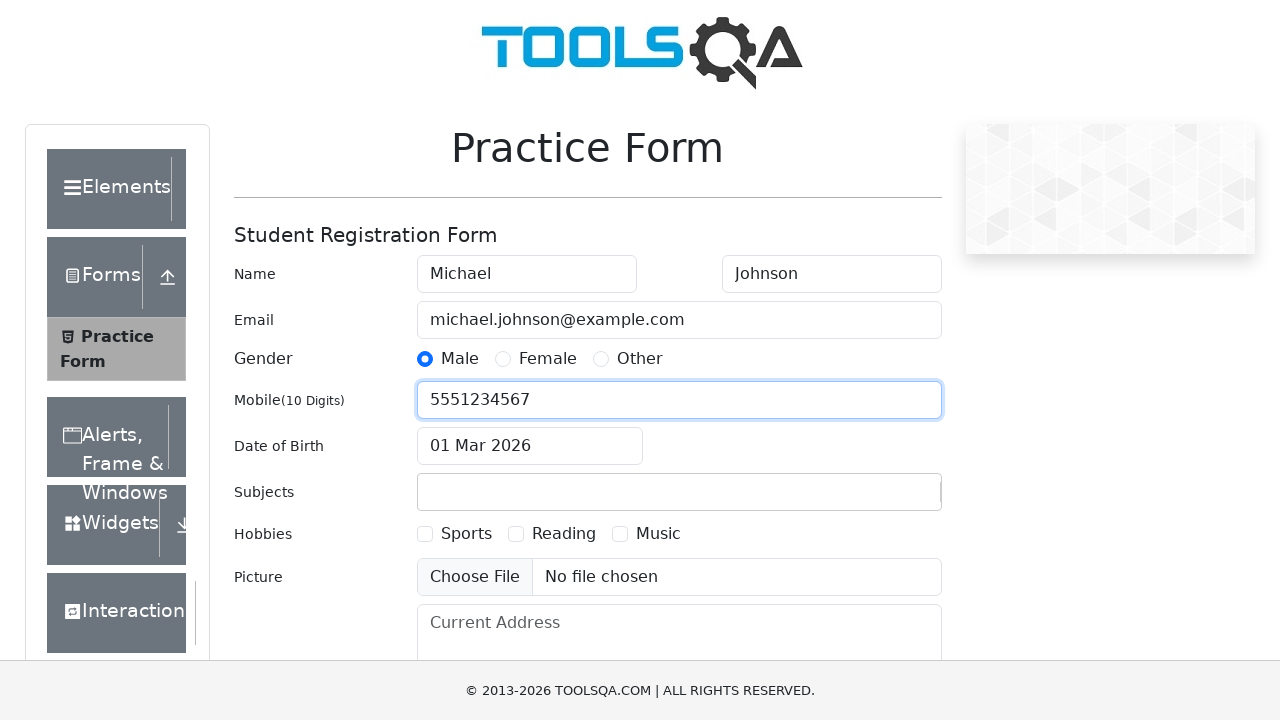

Clicked date of birth input to open date picker at (530, 446) on #dateOfBirthInput
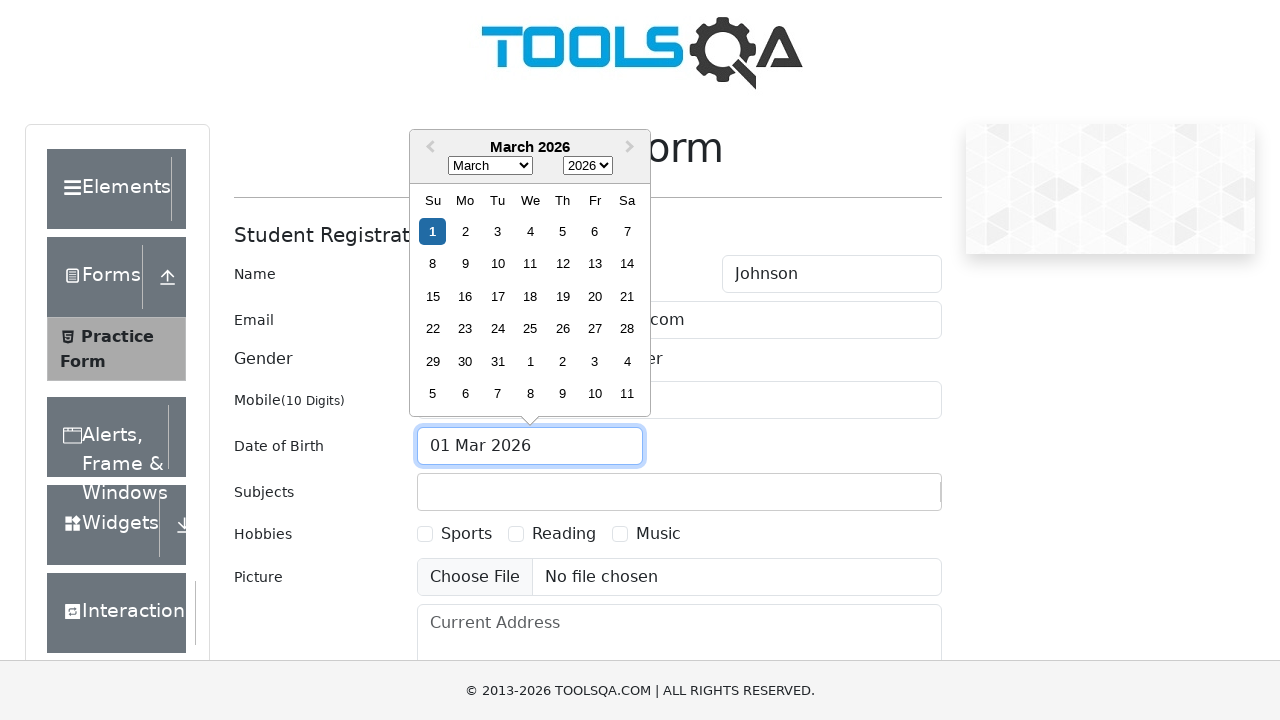

Selected December from month dropdown on select.react-datepicker__month-select
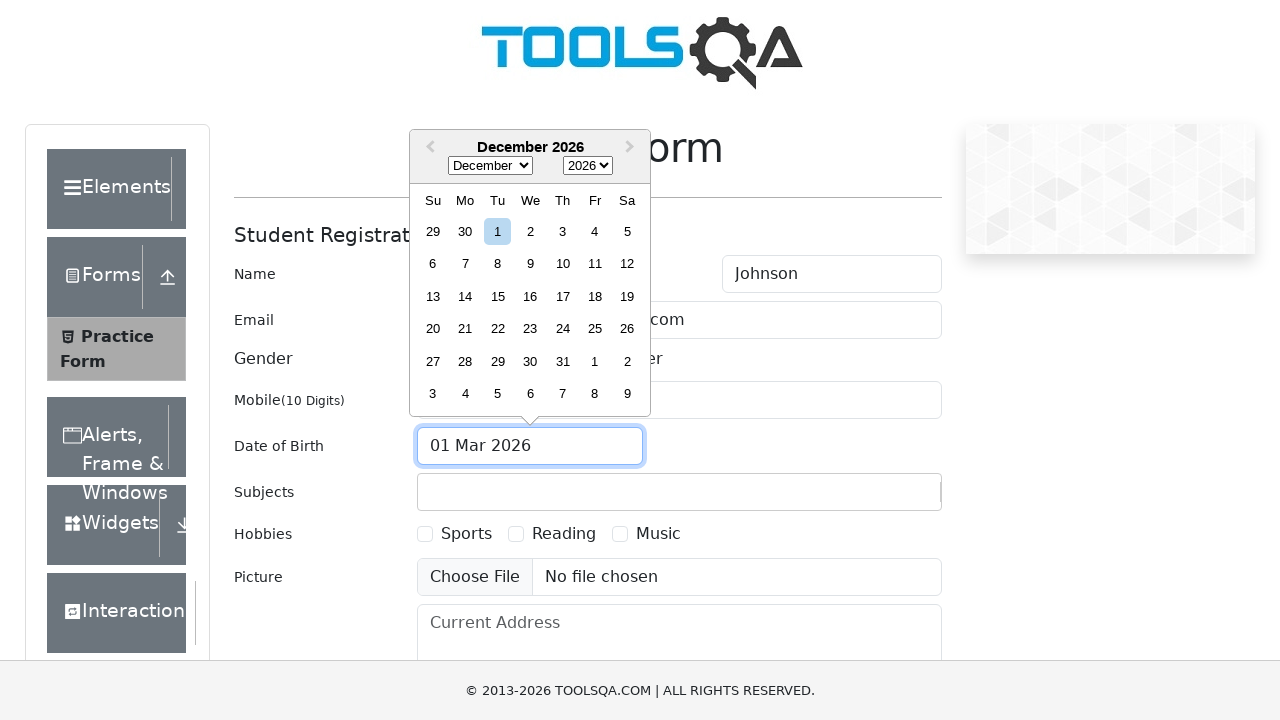

Selected 1980 from year dropdown on select.react-datepicker__year-select
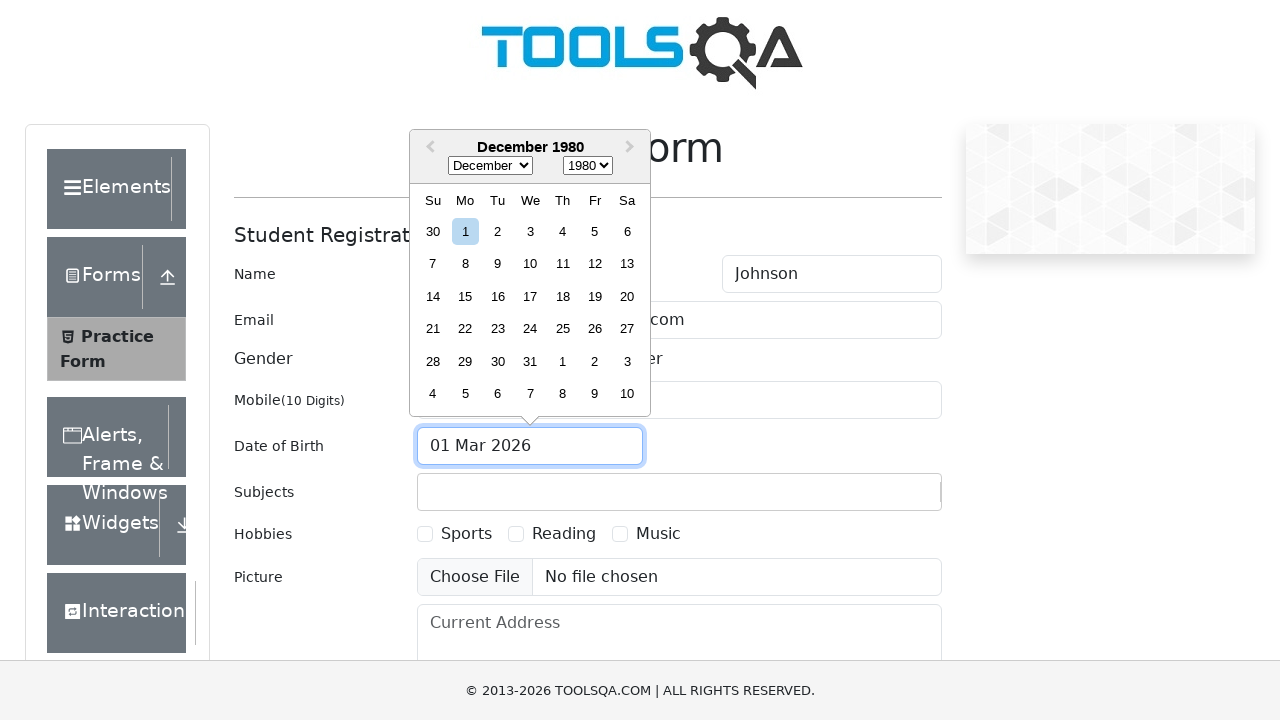

Selected day 21 from date picker calendar at (433, 329) on .react-datepicker__day--021:not(.react-datepicker__day--outside-month)
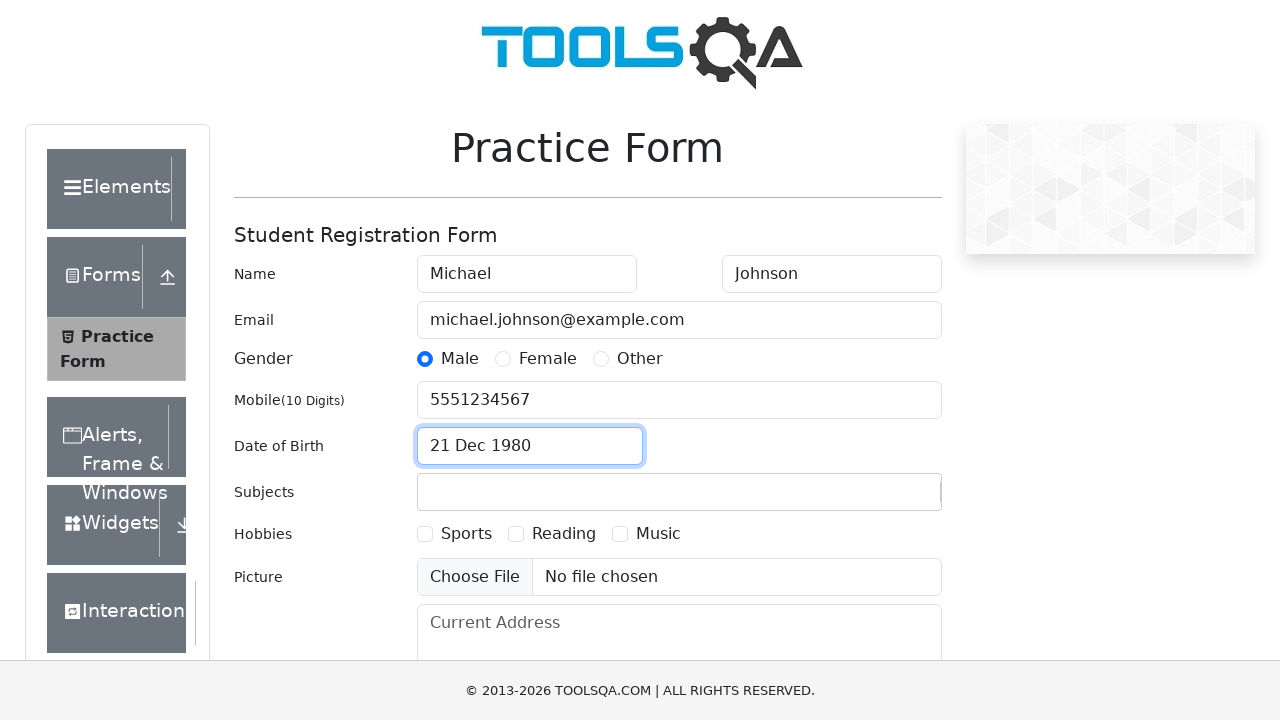

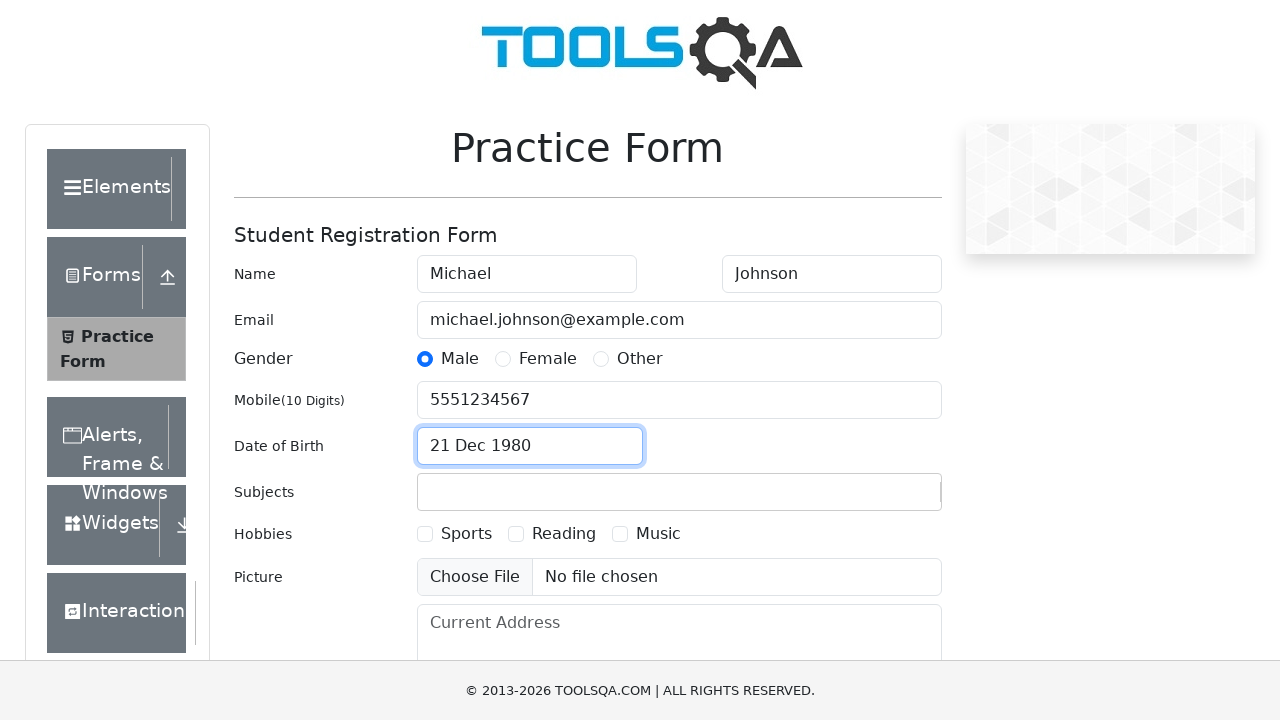